Navigates to the Swarthmore College course catalog page and clicks on the first link in the navigation menu.

Starting URL: https://catalog.swarthmore.edu/content.php?catoid=7&navoid=194

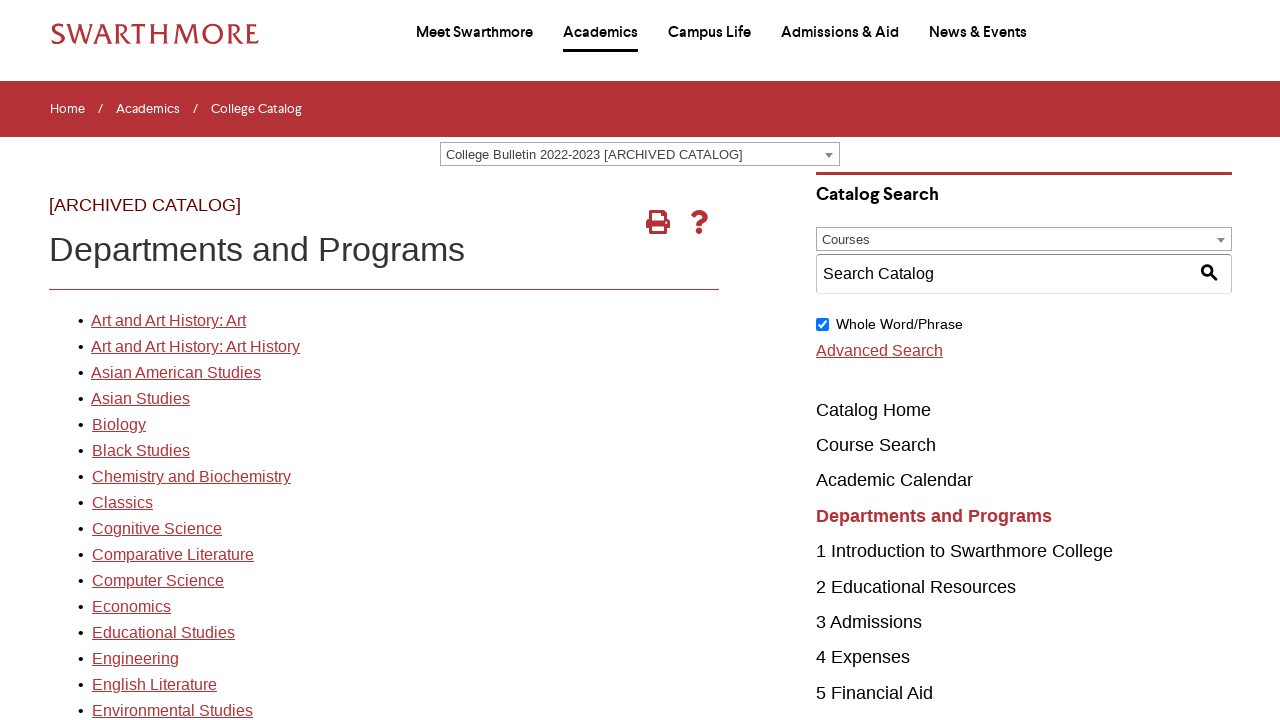

Clicked the first link in the navigation menu at (168, 321) on xpath=//*[@id='gateway-page']/body/table/tbody/tr[3]/td[1]/table/tbody/tr[2]/td[
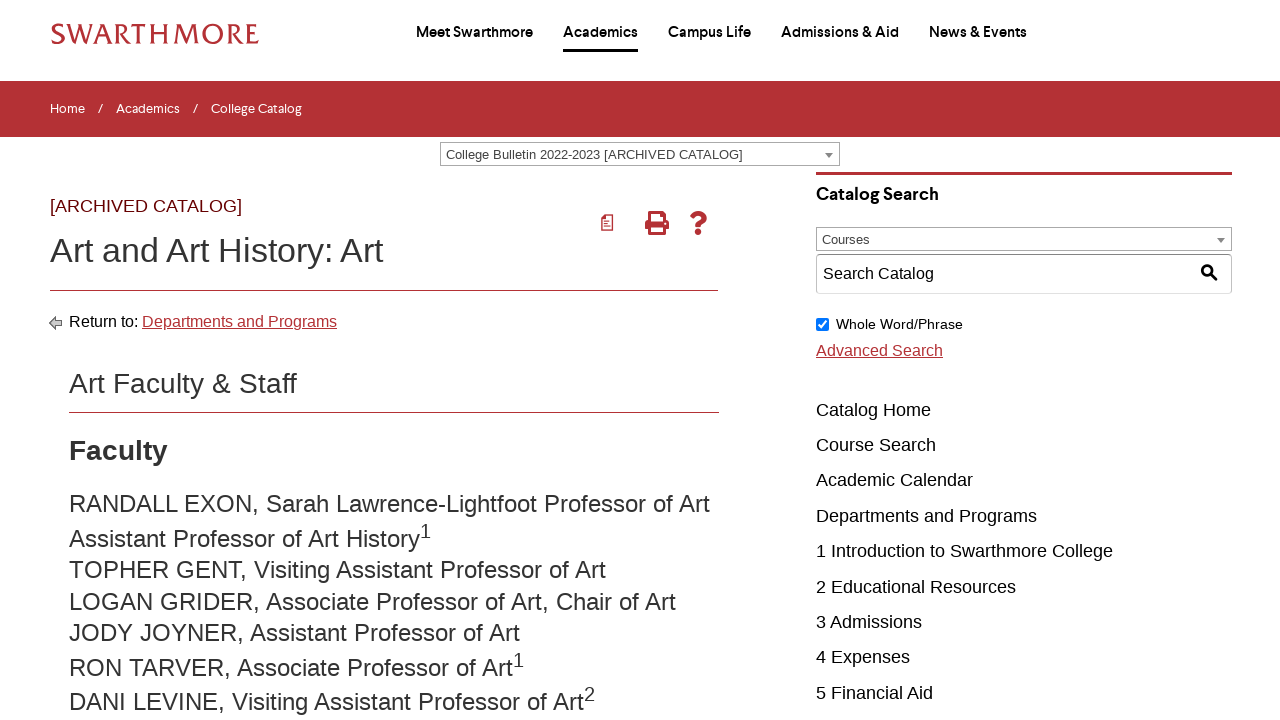

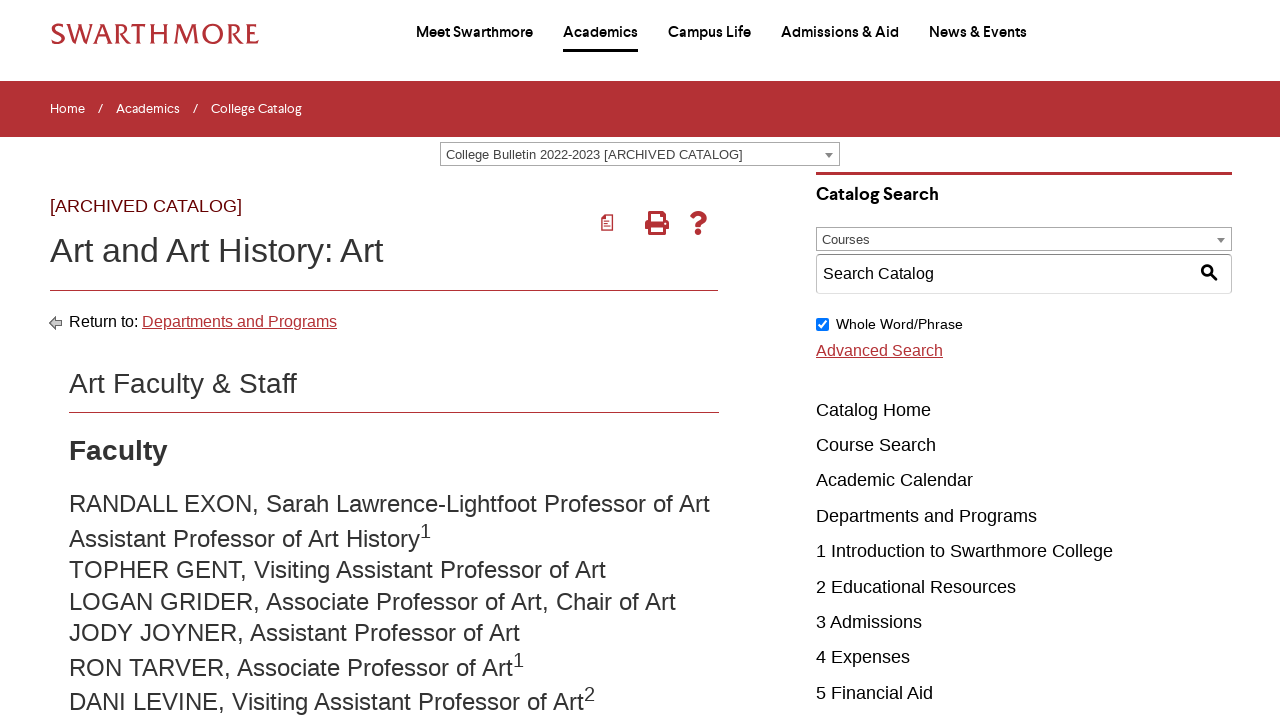